Tests that the browser back button works correctly with filter navigation

Starting URL: https://demo.playwright.dev/todomvc

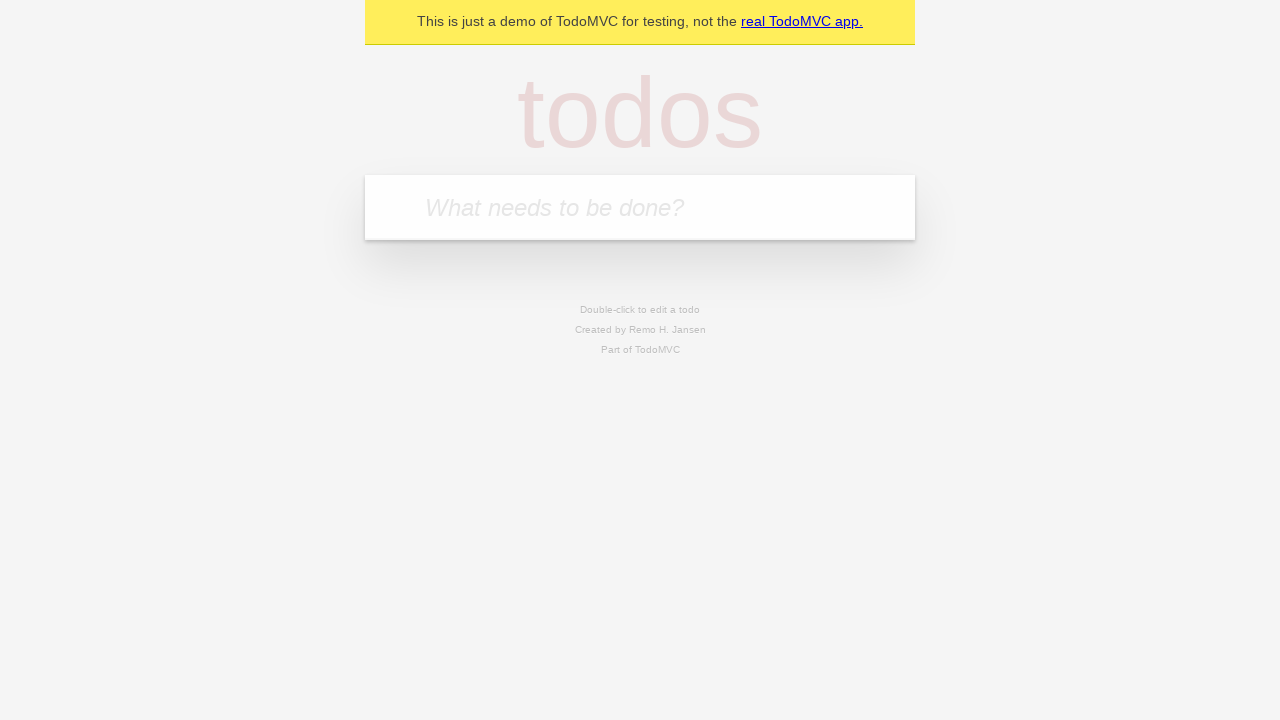

Filled todo input with 'buy some cheese' on internal:attr=[placeholder="What needs to be done?"i]
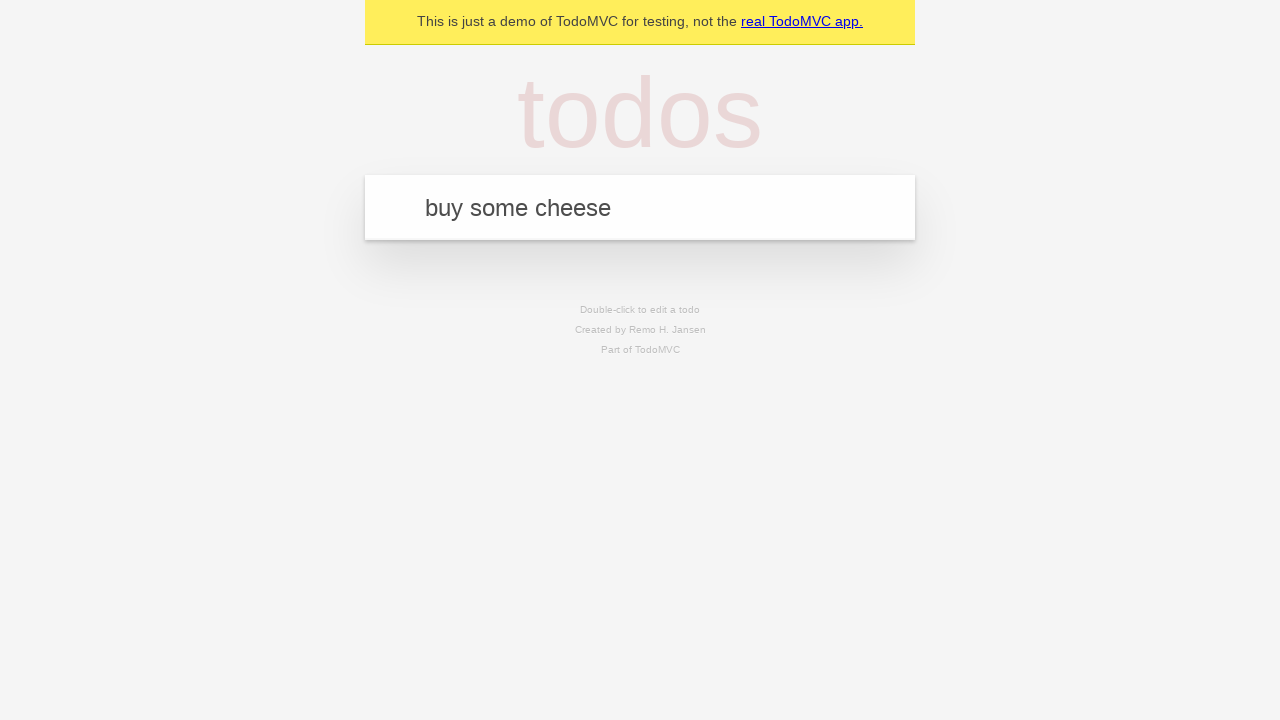

Pressed Enter to create first todo on internal:attr=[placeholder="What needs to be done?"i]
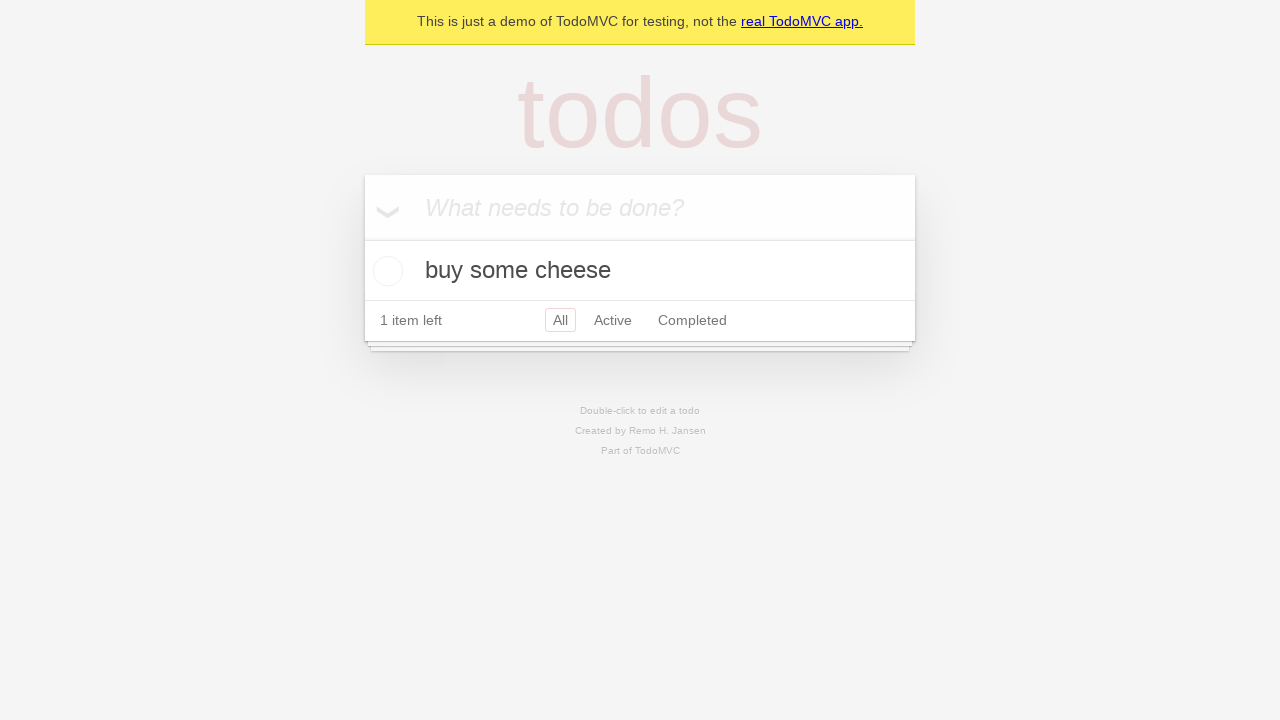

Filled todo input with 'feed the cat' on internal:attr=[placeholder="What needs to be done?"i]
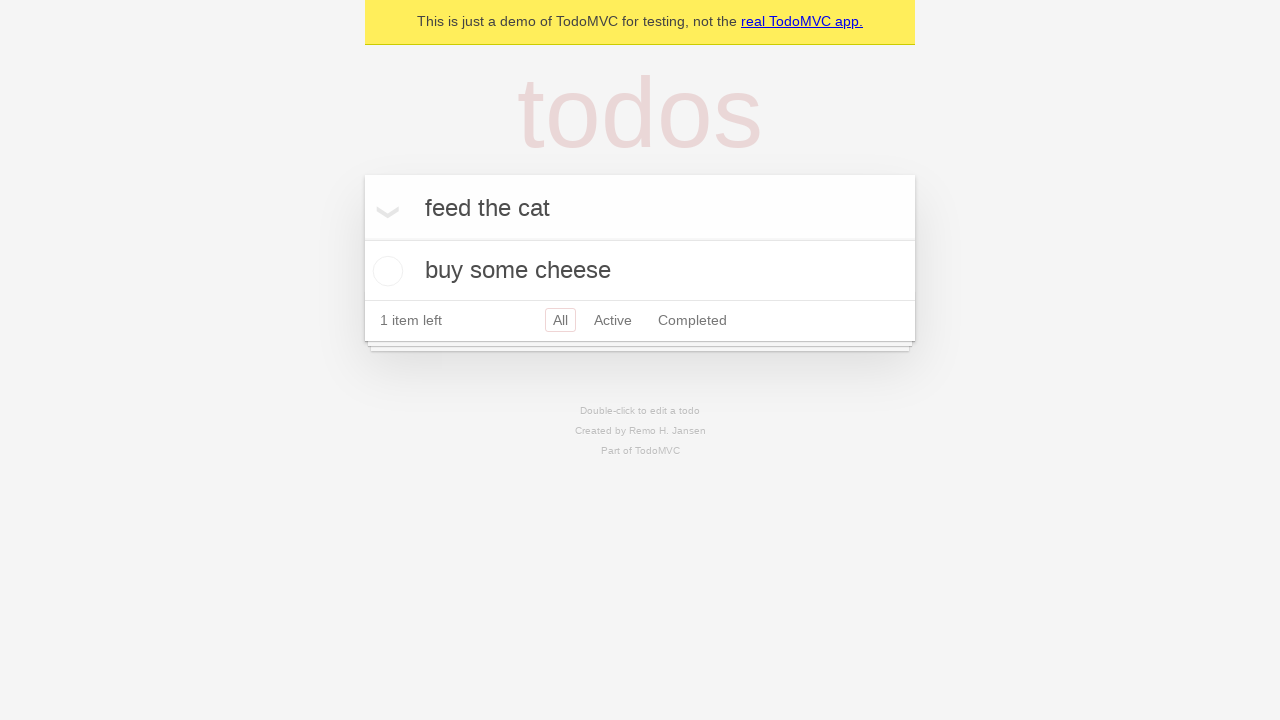

Pressed Enter to create second todo on internal:attr=[placeholder="What needs to be done?"i]
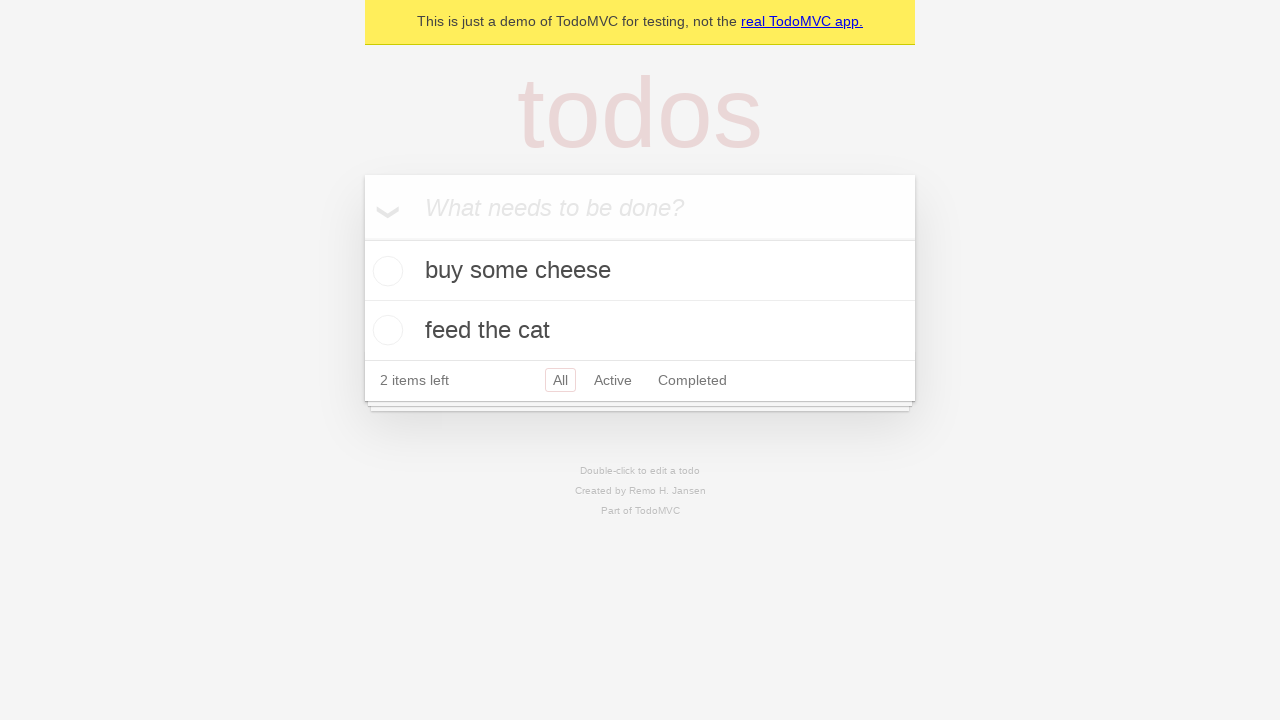

Filled todo input with 'book a doctors appointment' on internal:attr=[placeholder="What needs to be done?"i]
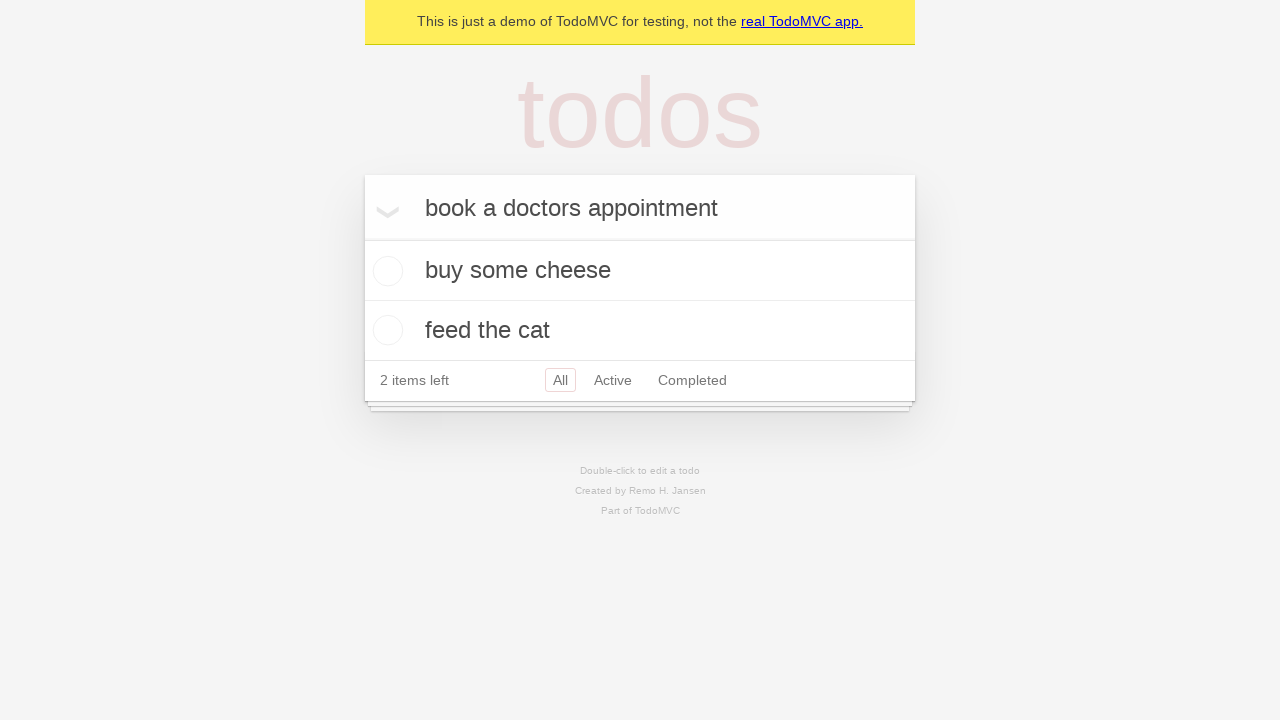

Pressed Enter to create third todo on internal:attr=[placeholder="What needs to be done?"i]
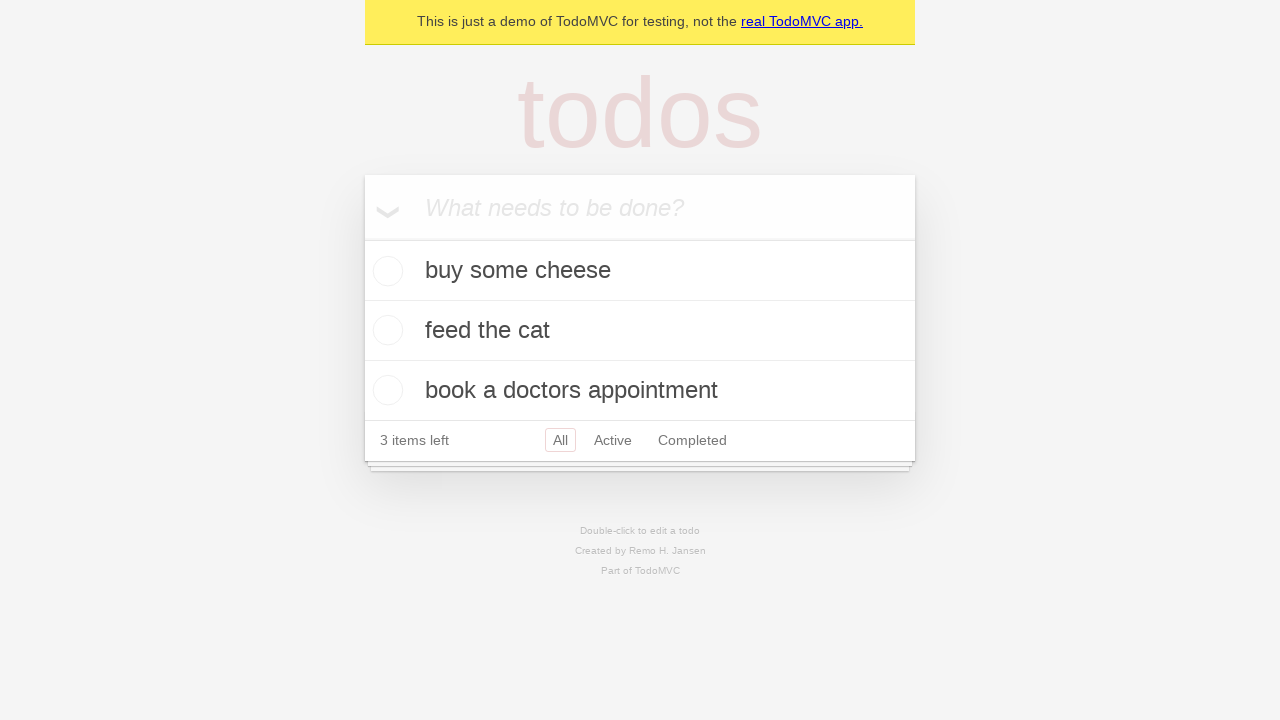

Checked the second todo item at (385, 330) on internal:testid=[data-testid="todo-item"s] >> nth=1 >> internal:role=checkbox
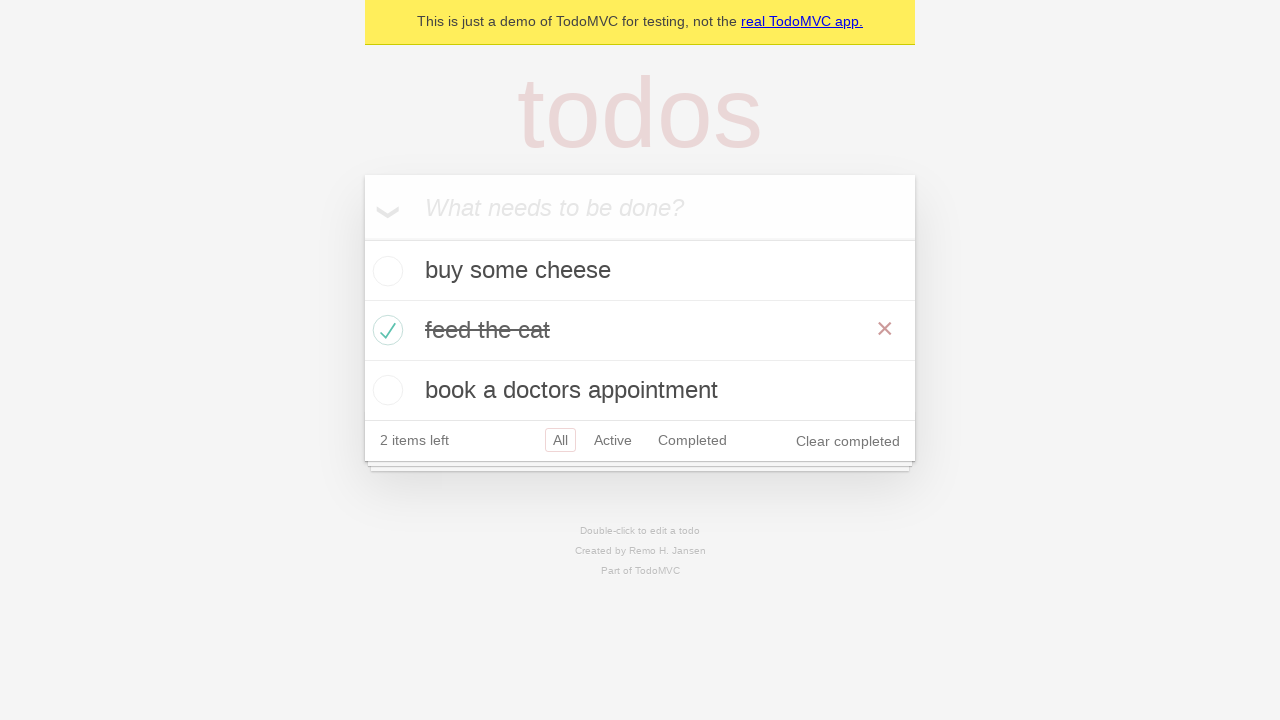

Clicked 'All' filter at (560, 440) on internal:role=link[name="All"i]
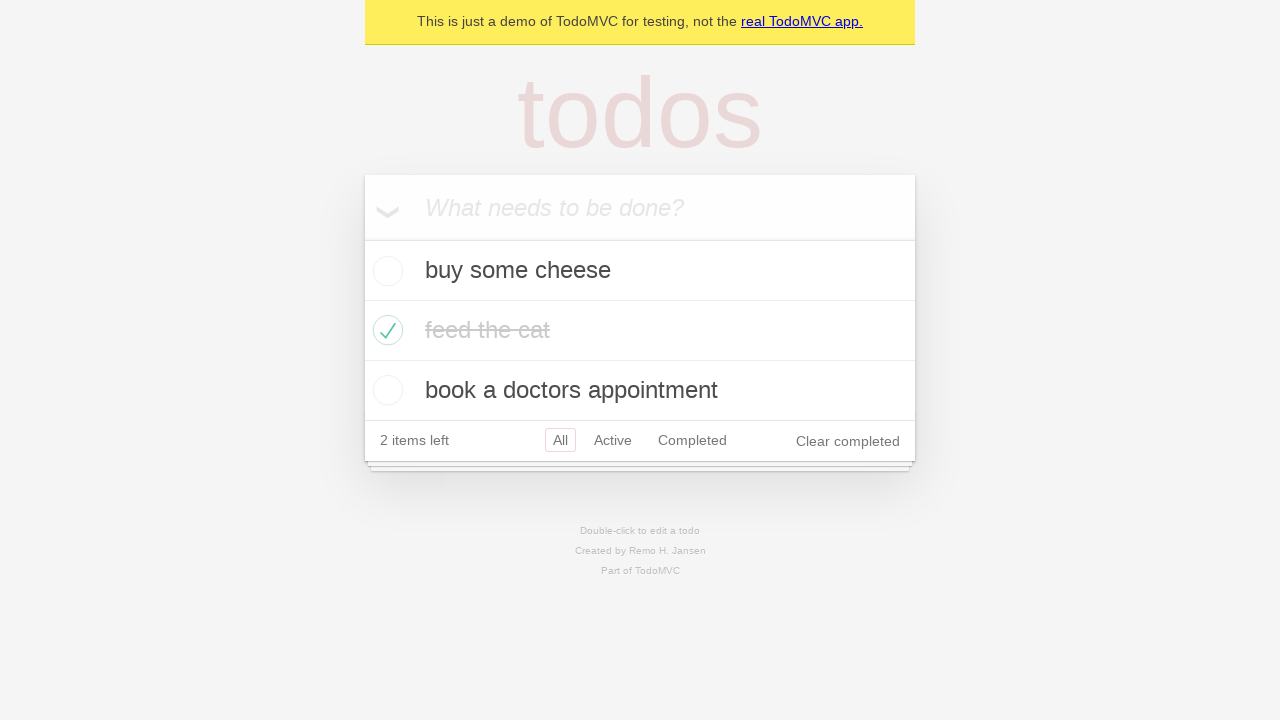

Clicked 'Active' filter at (613, 440) on internal:role=link[name="Active"i]
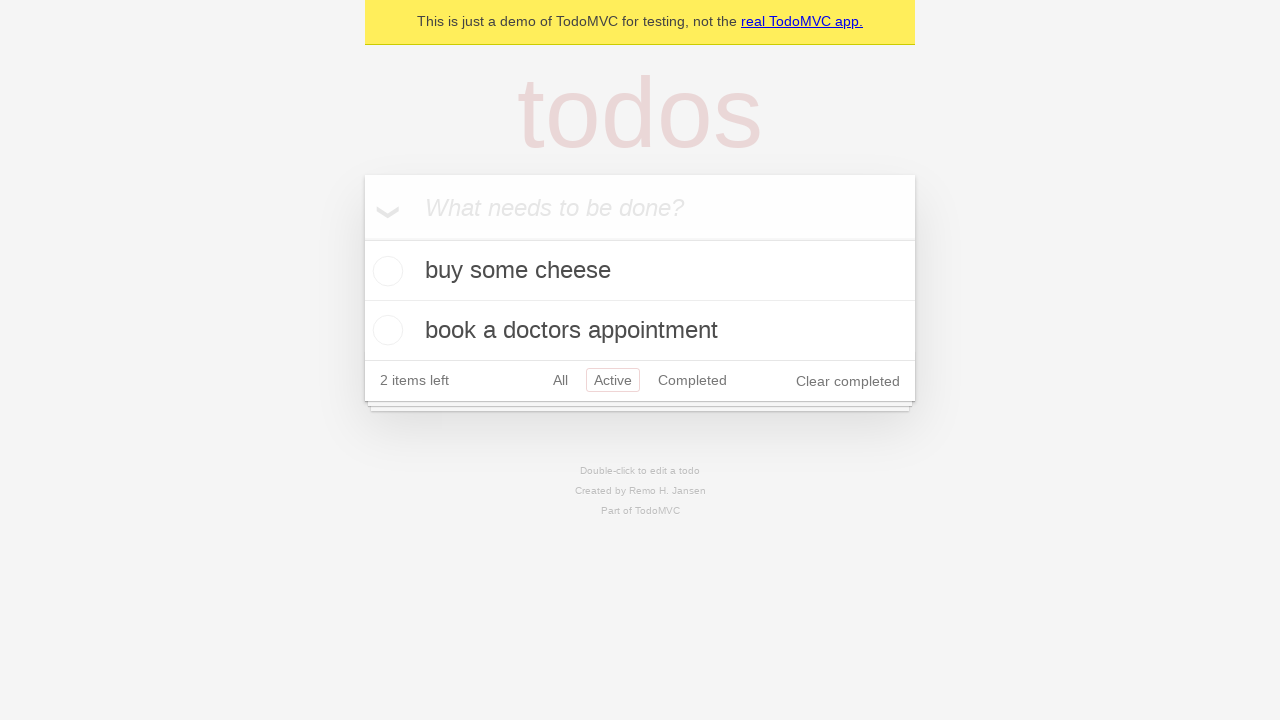

Clicked 'Completed' filter at (692, 380) on internal:role=link[name="Completed"i]
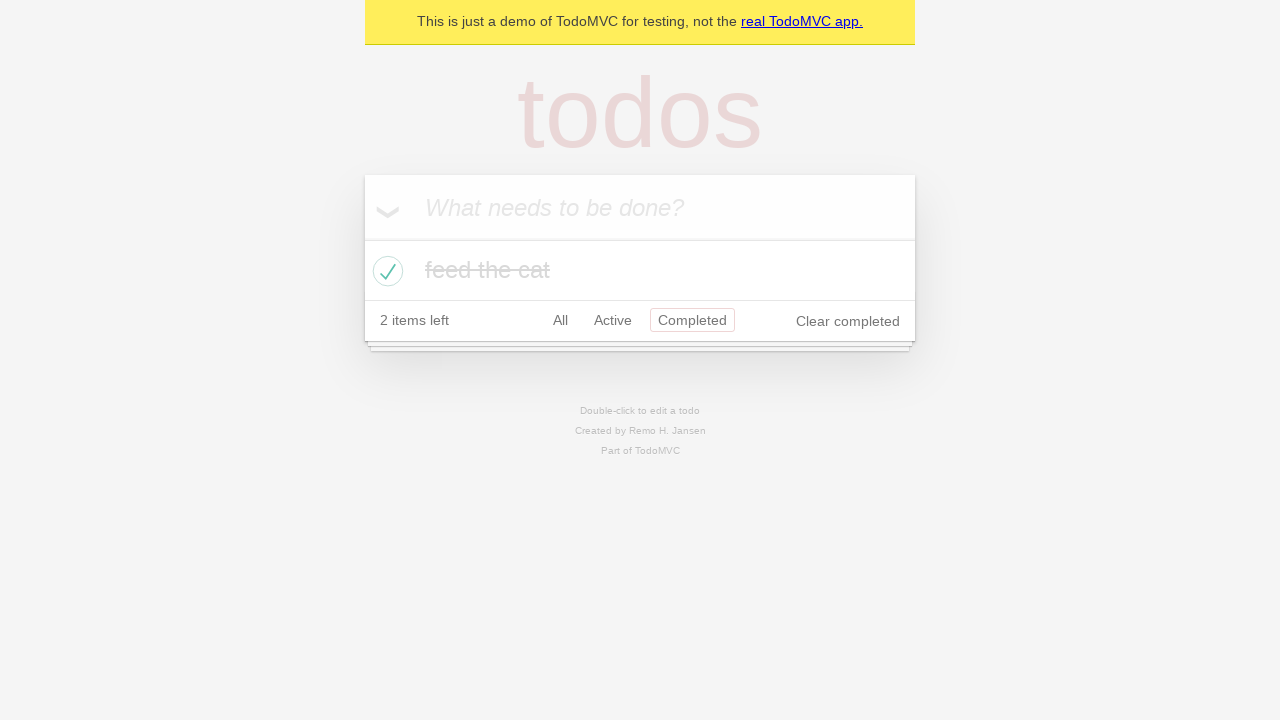

Navigated back using browser back button (from Completed to Active)
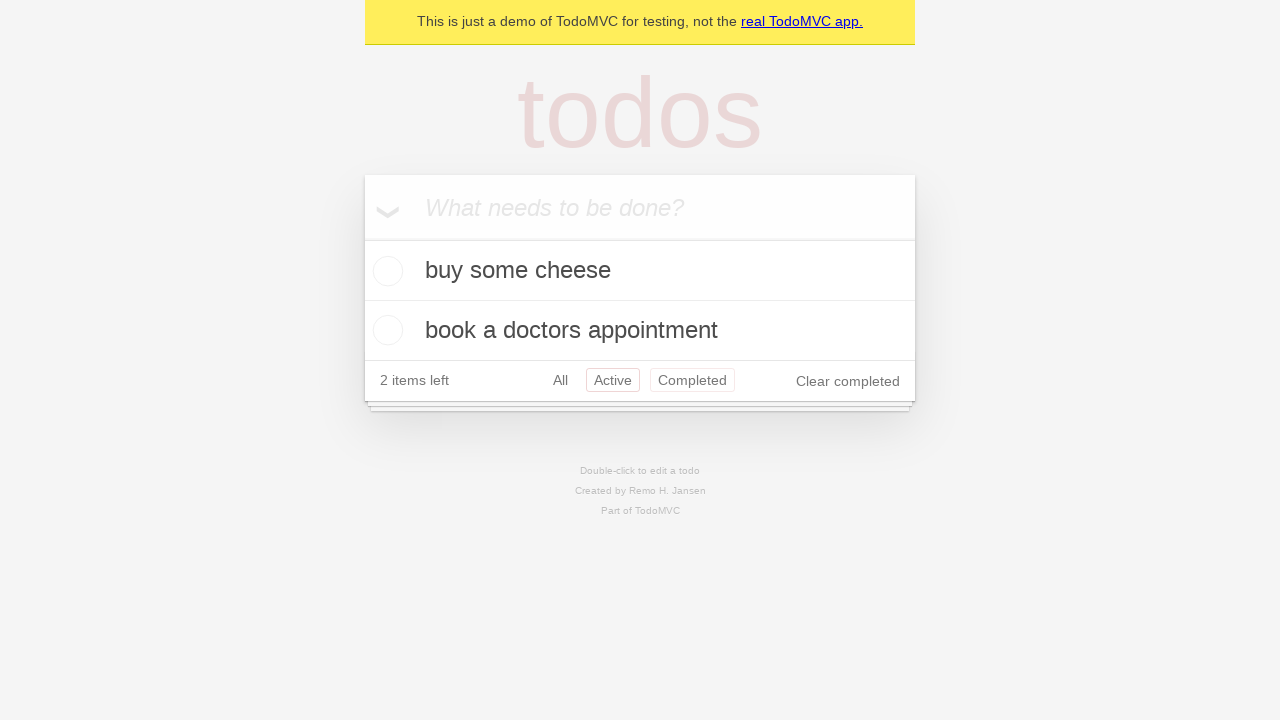

Navigated back using browser back button (from Active to All)
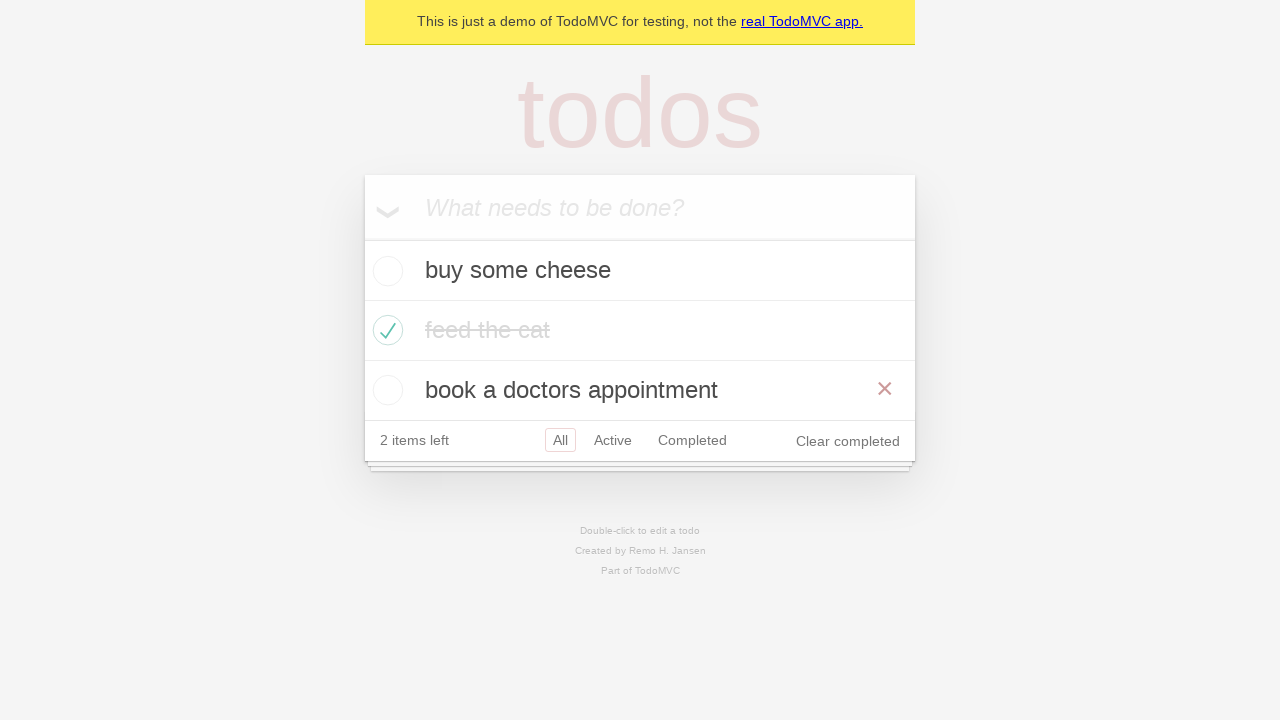

Waited for todo items to be visible after back navigation
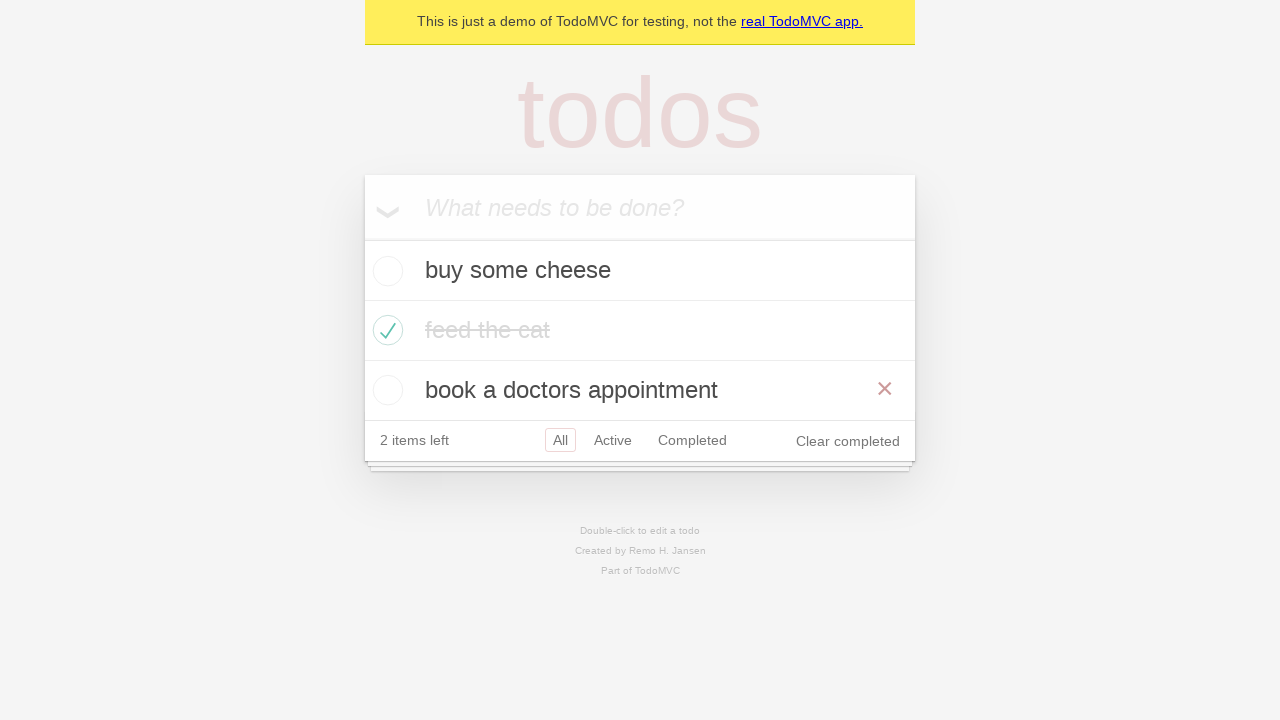

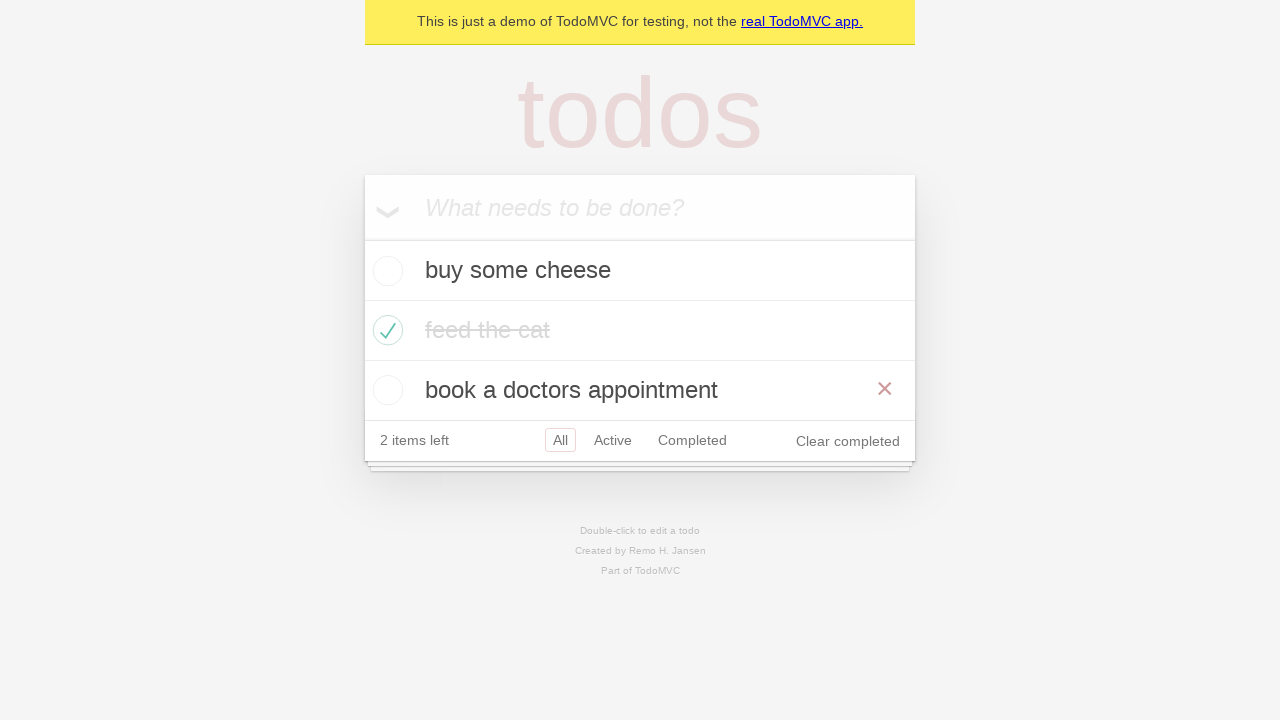